Tests website compatibility by loading the page at different viewport sizes (desktop, tablet, mobile) and scrolling

Starting URL: https://www.xenonstack.com/

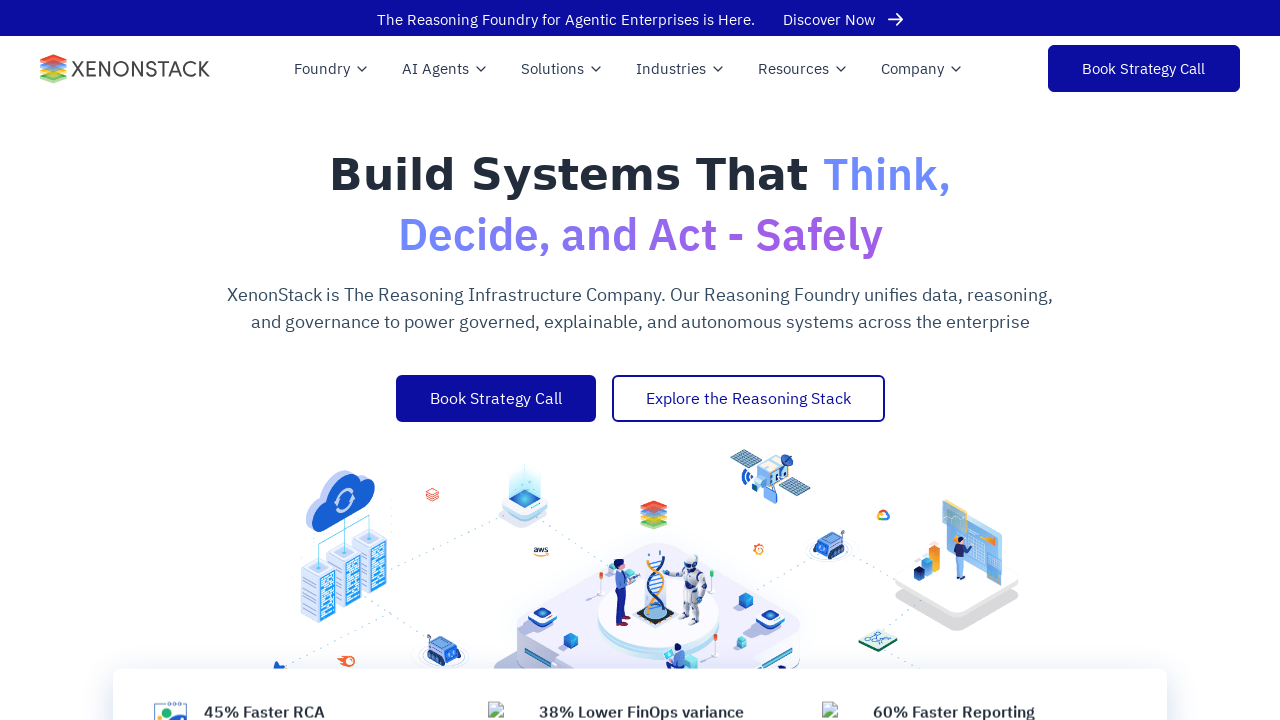

Set viewport to desktop size (1920x1080)
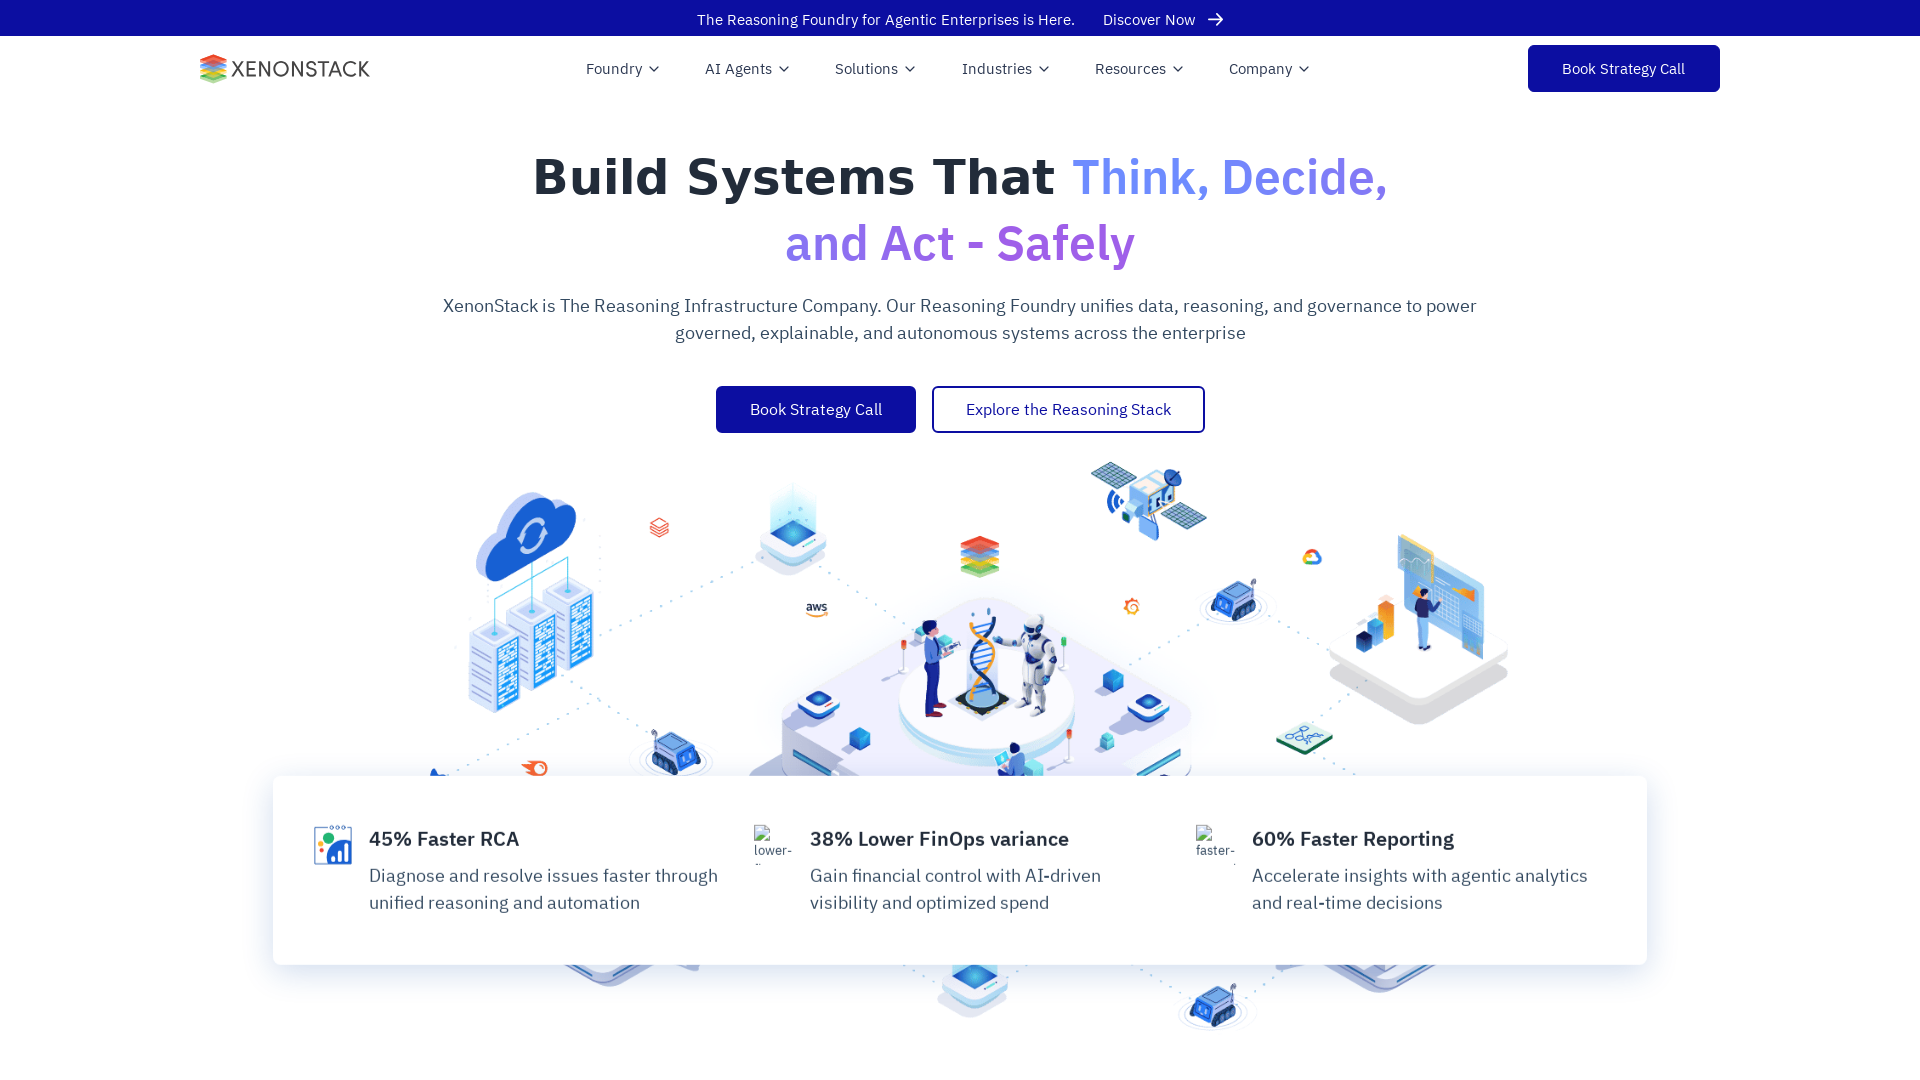

Reloaded page at desktop viewport
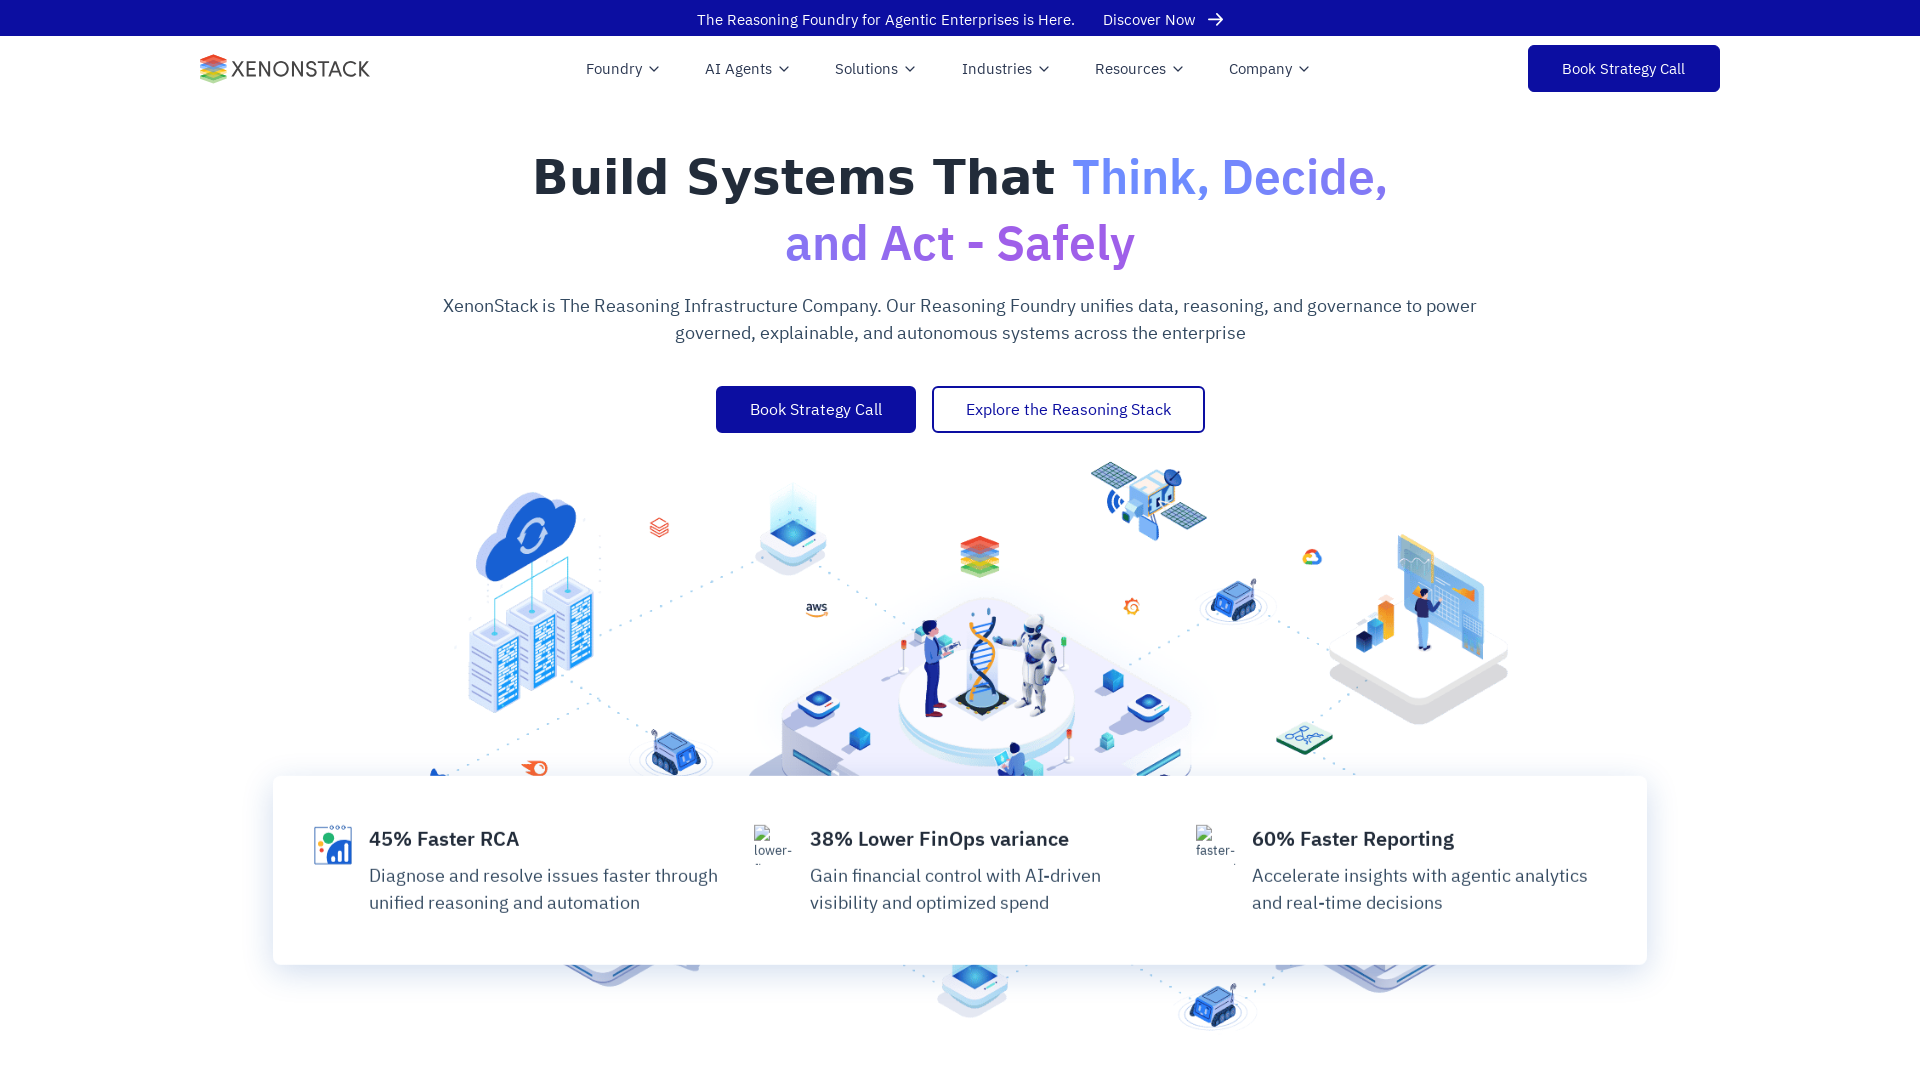

Scrolled down 1000px on desktop viewport
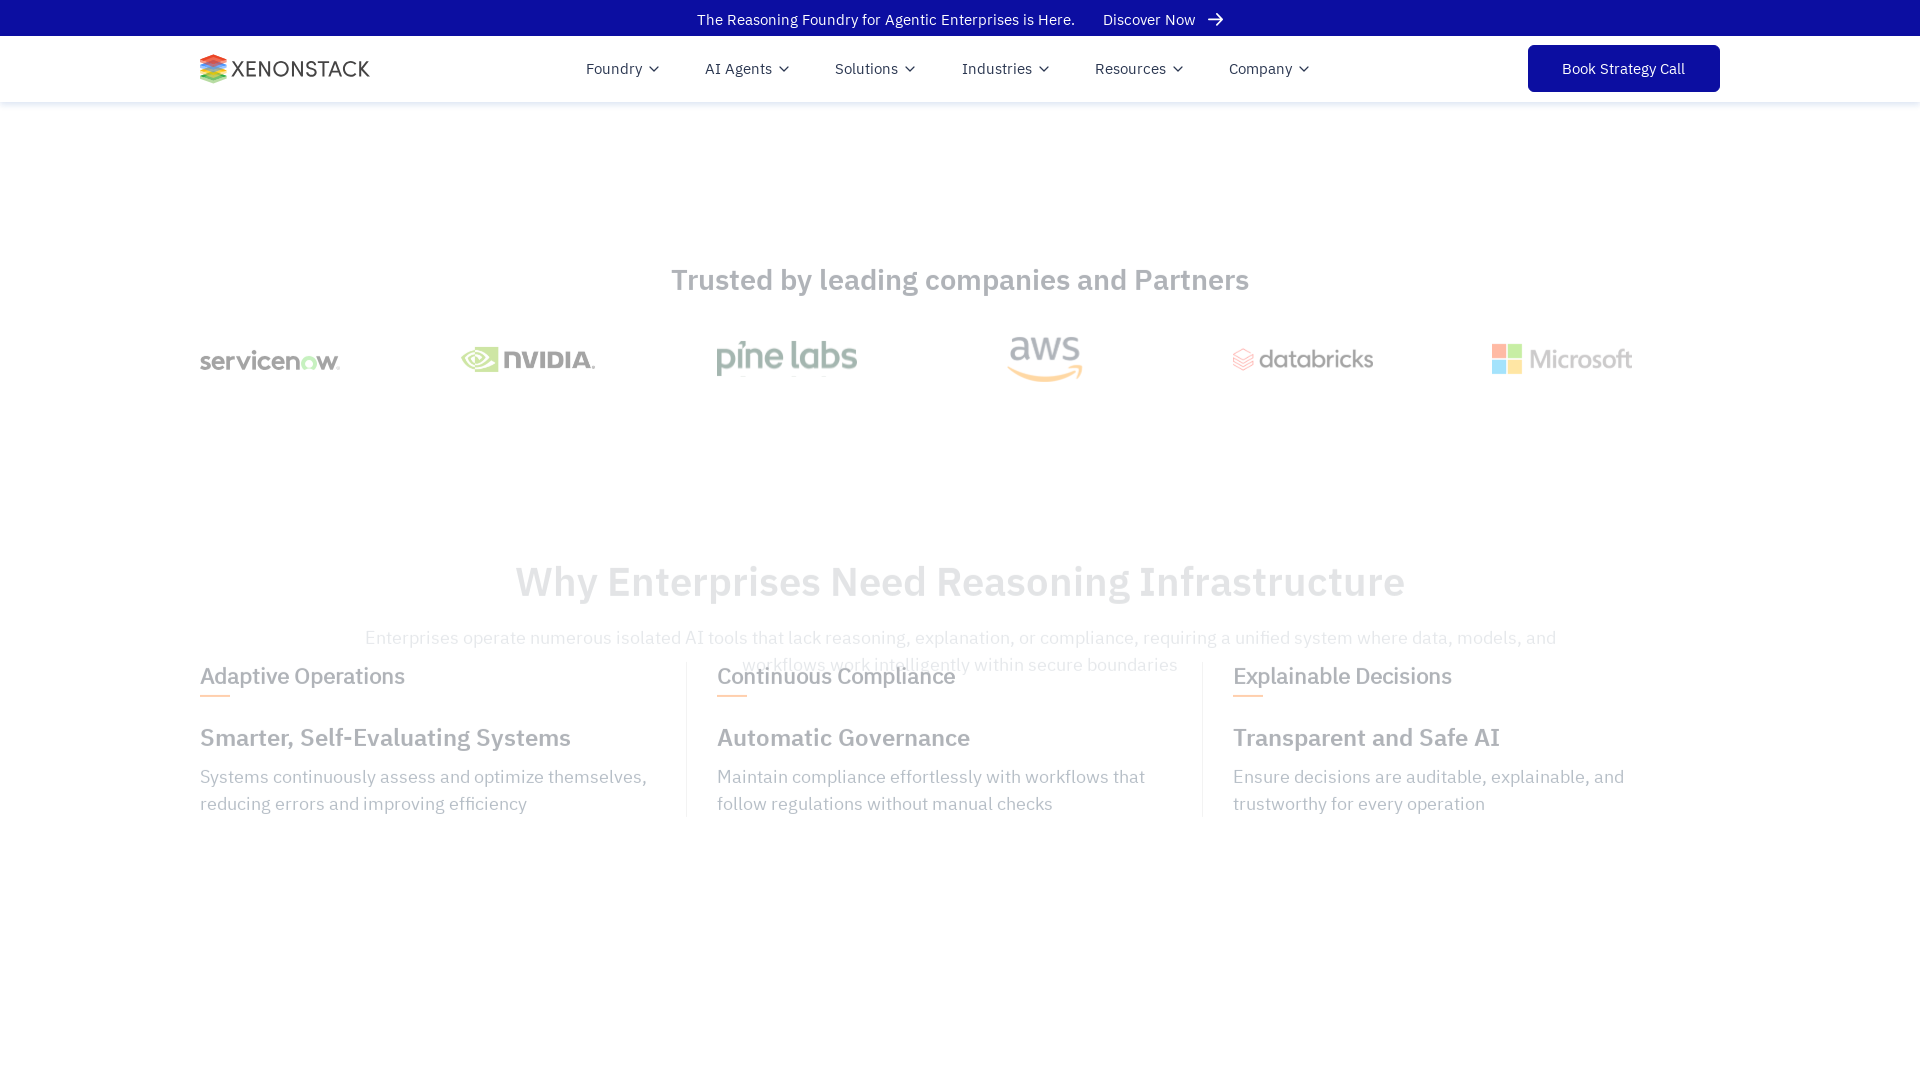

Set viewport to tablet size (768x1024)
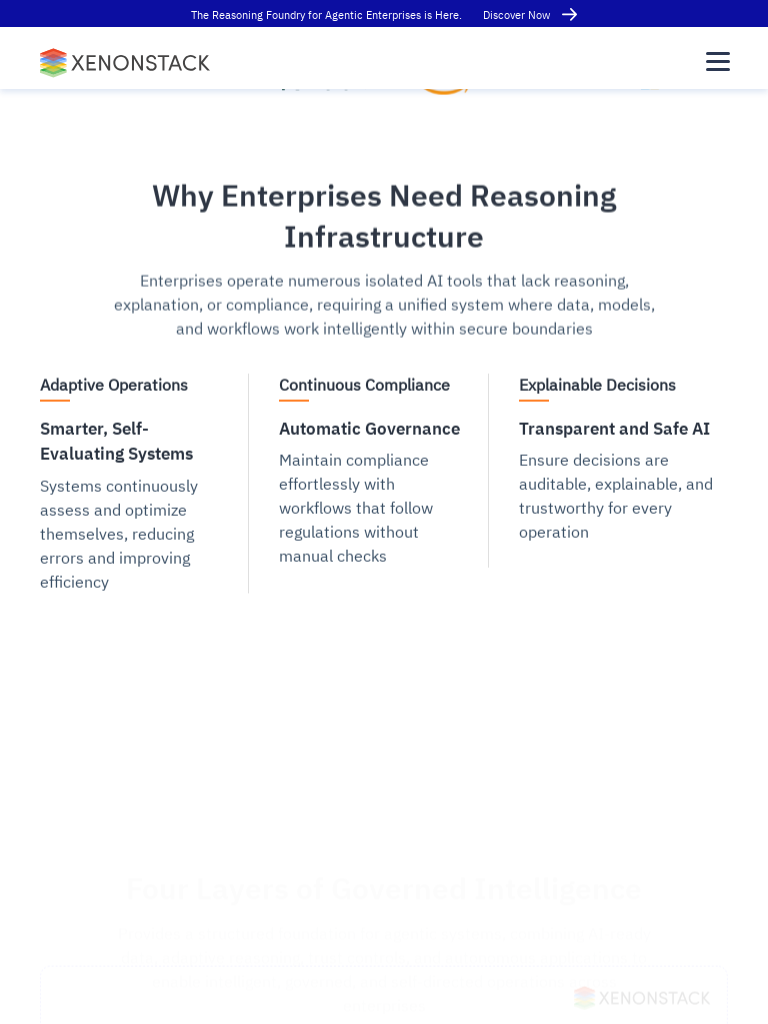

Reloaded page at tablet viewport
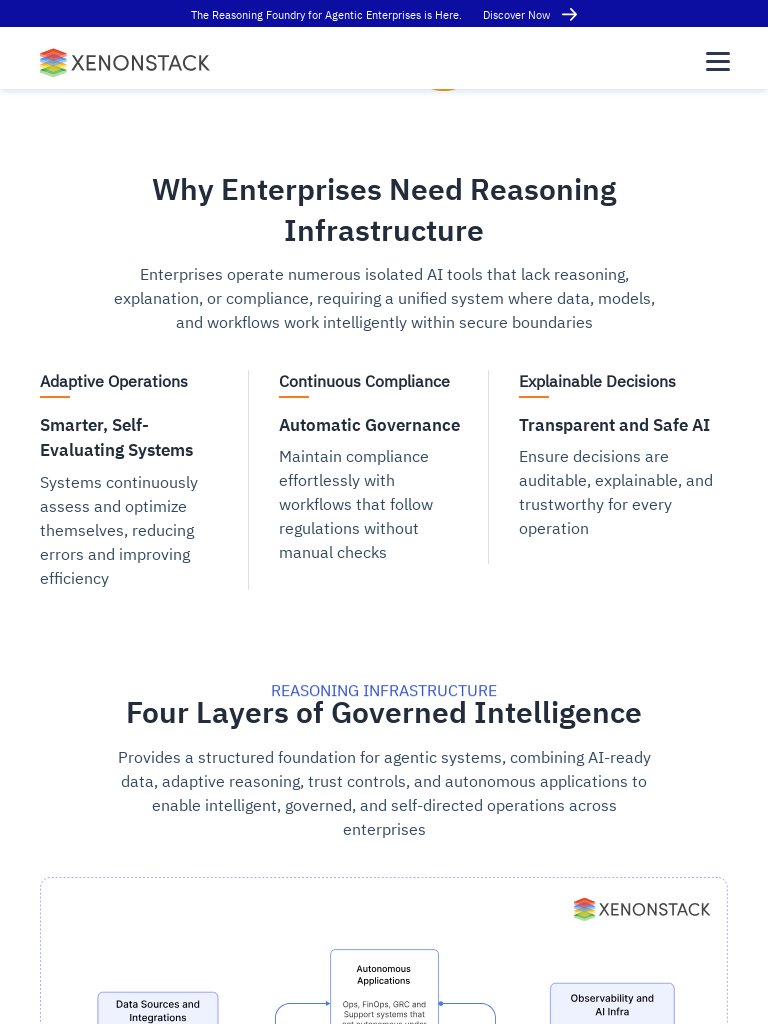

Scrolled down 1000px on tablet viewport
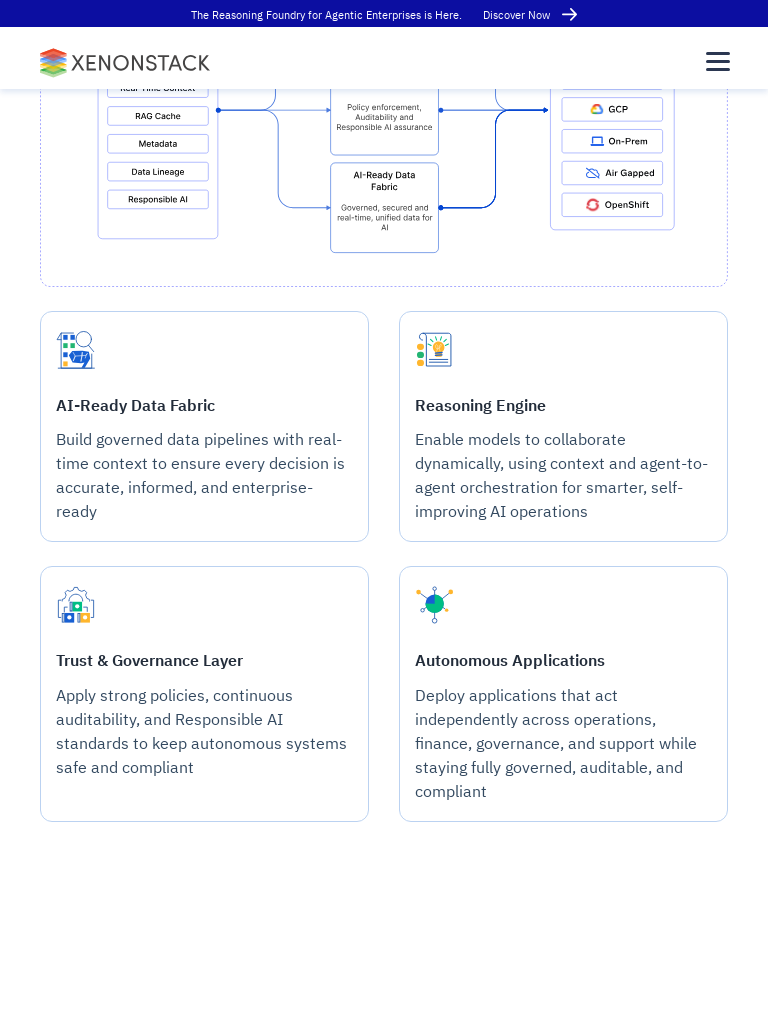

Set viewport to mobile size (375x667)
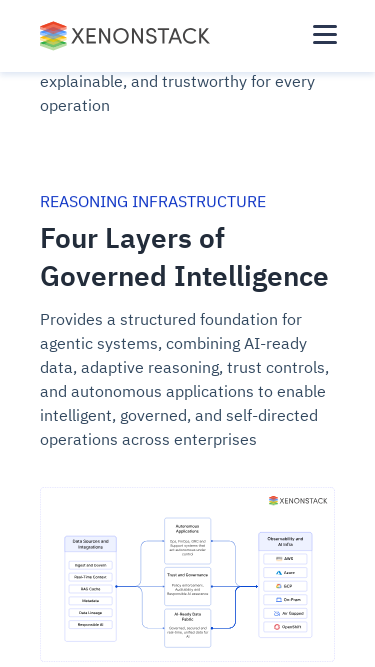

Reloaded page at mobile viewport
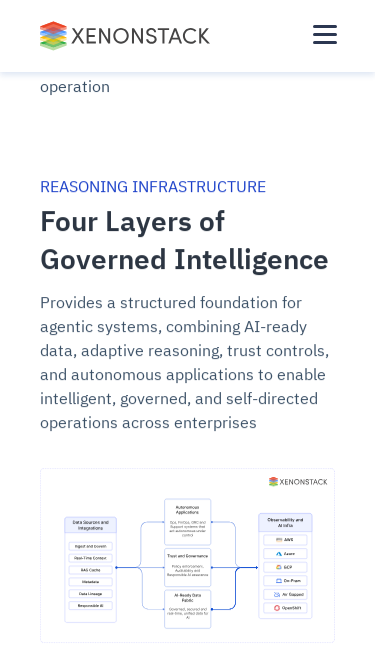

Scrolled down 1000px on mobile viewport
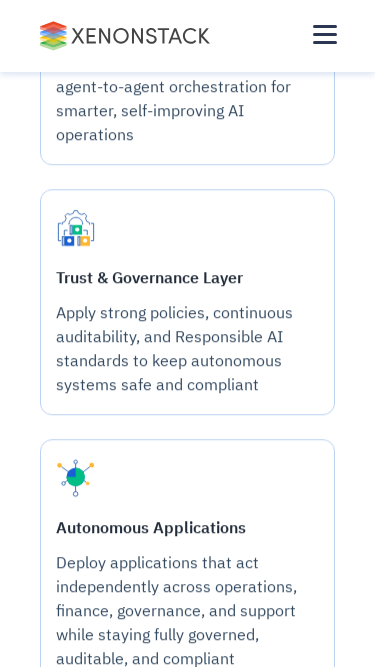

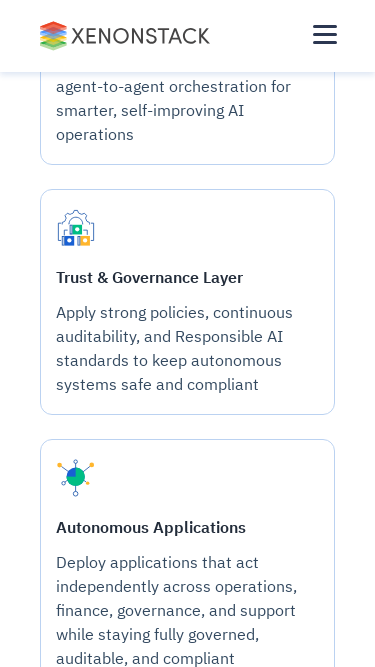